Tests the dynamic controls page by verifying a textbox is initially disabled, clicking the Enable button, waiting for it to become enabled, and verifying the success message appears.

Starting URL: https://the-internet.herokuapp.com/dynamic_controls

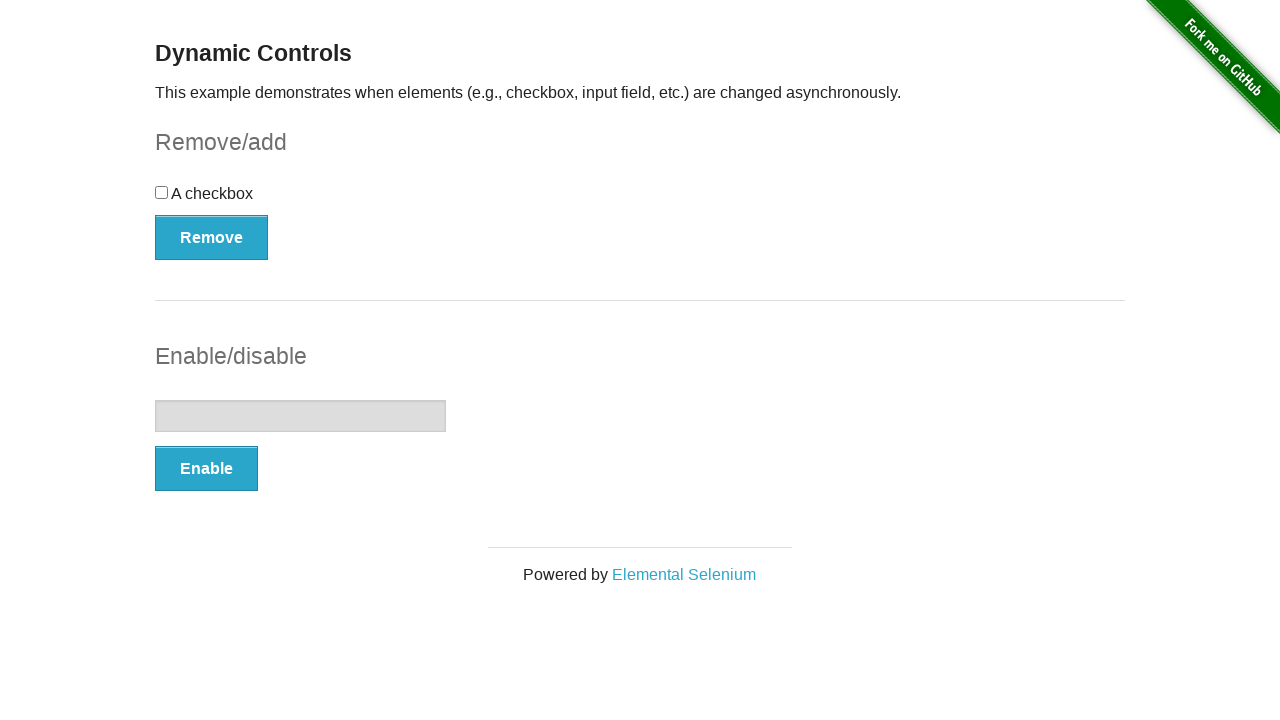

Located the textbox element
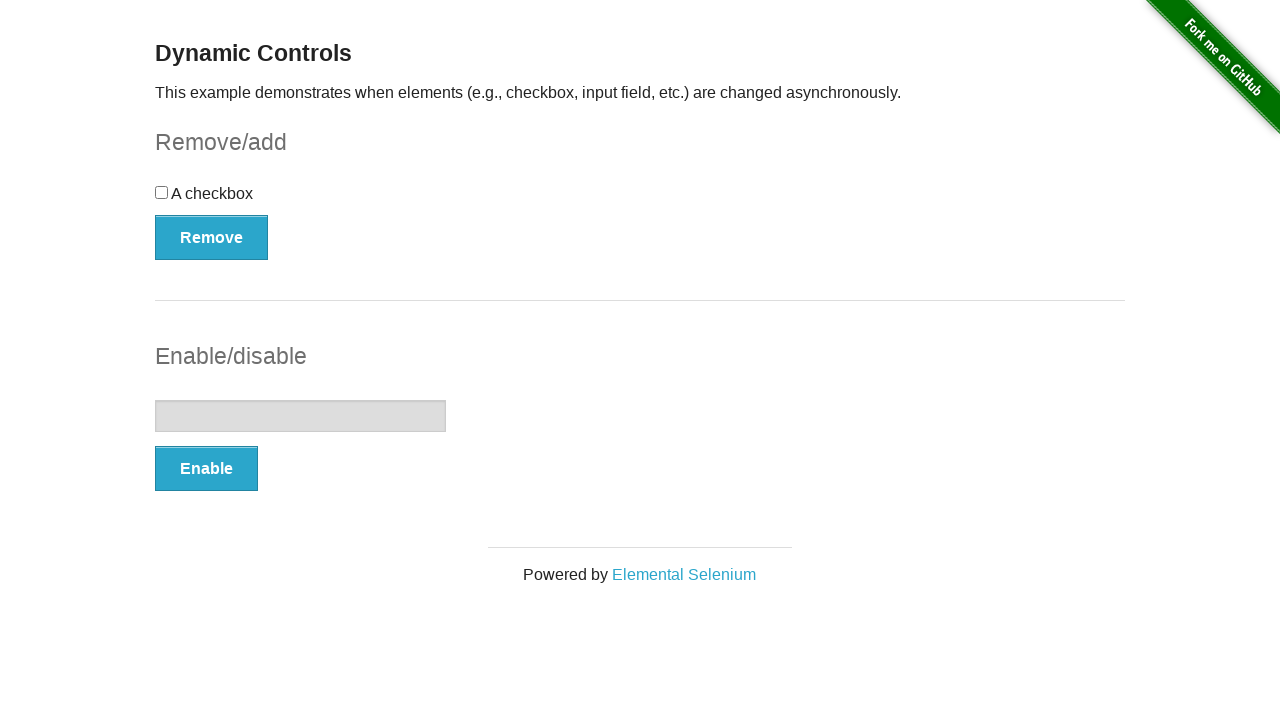

Verified textbox is initially disabled
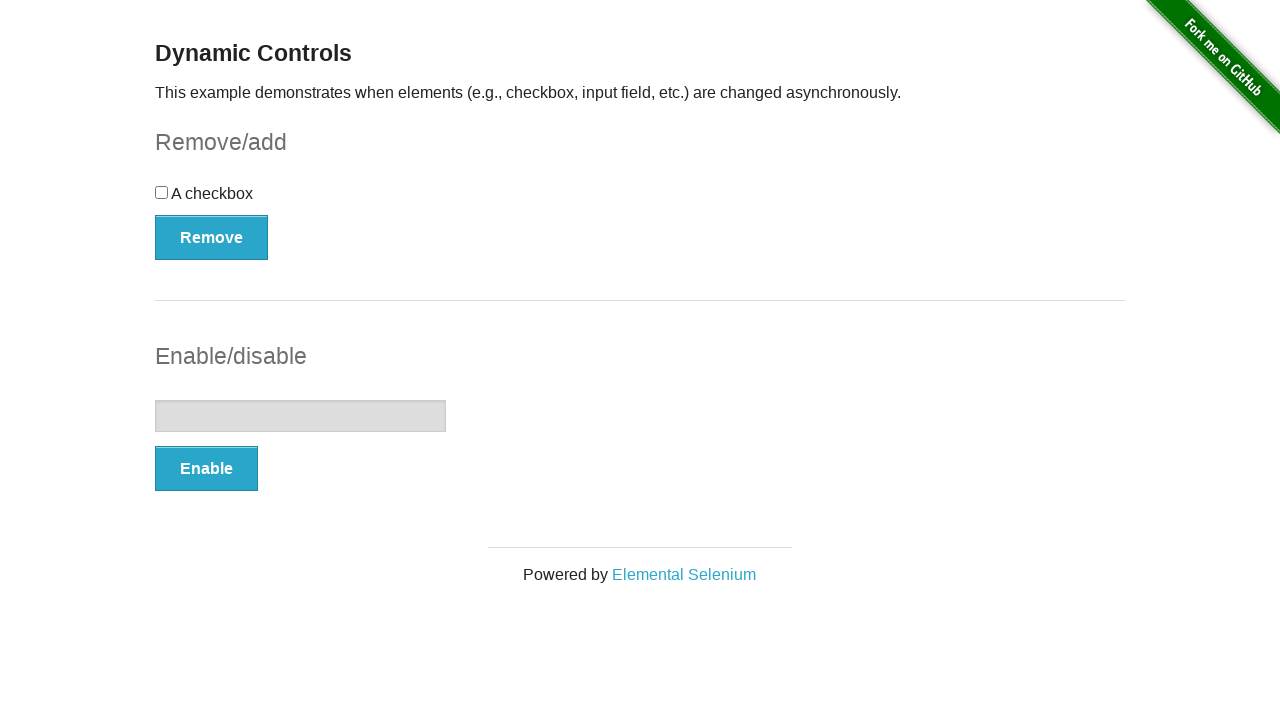

Clicked the Enable button at (206, 469) on xpath=//button[text()='Enable']
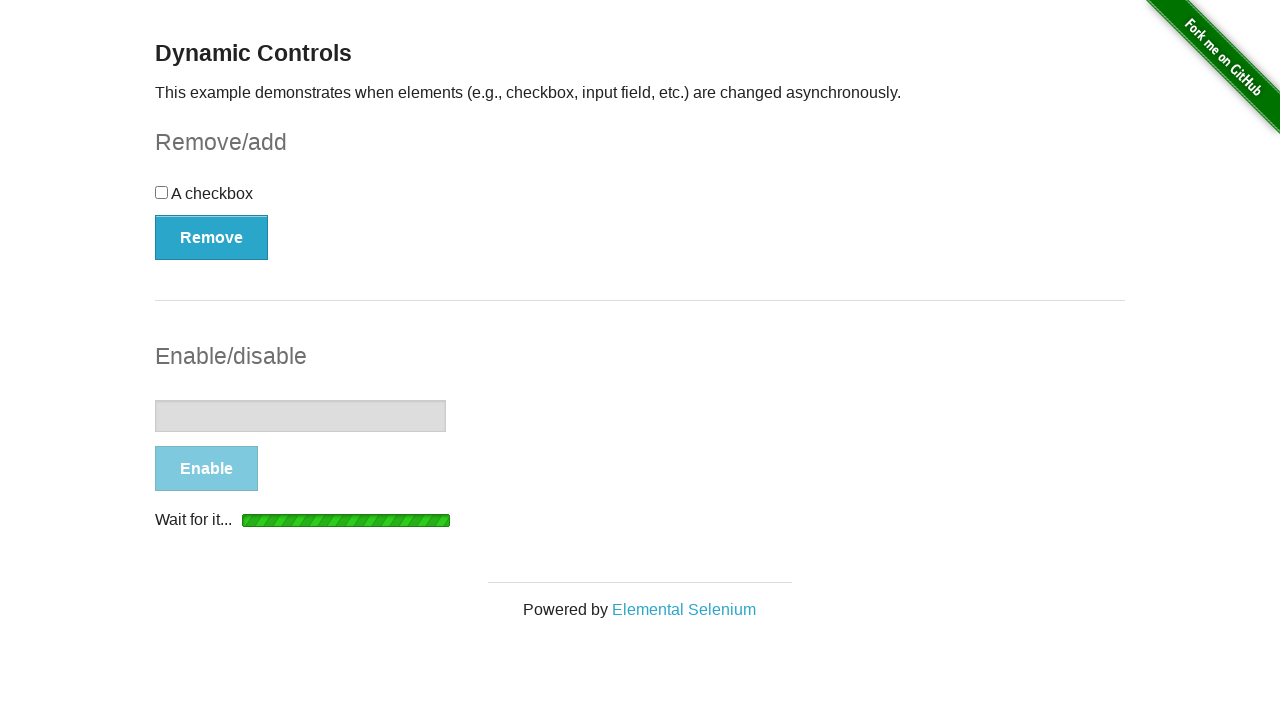

Waited for textbox to become visible
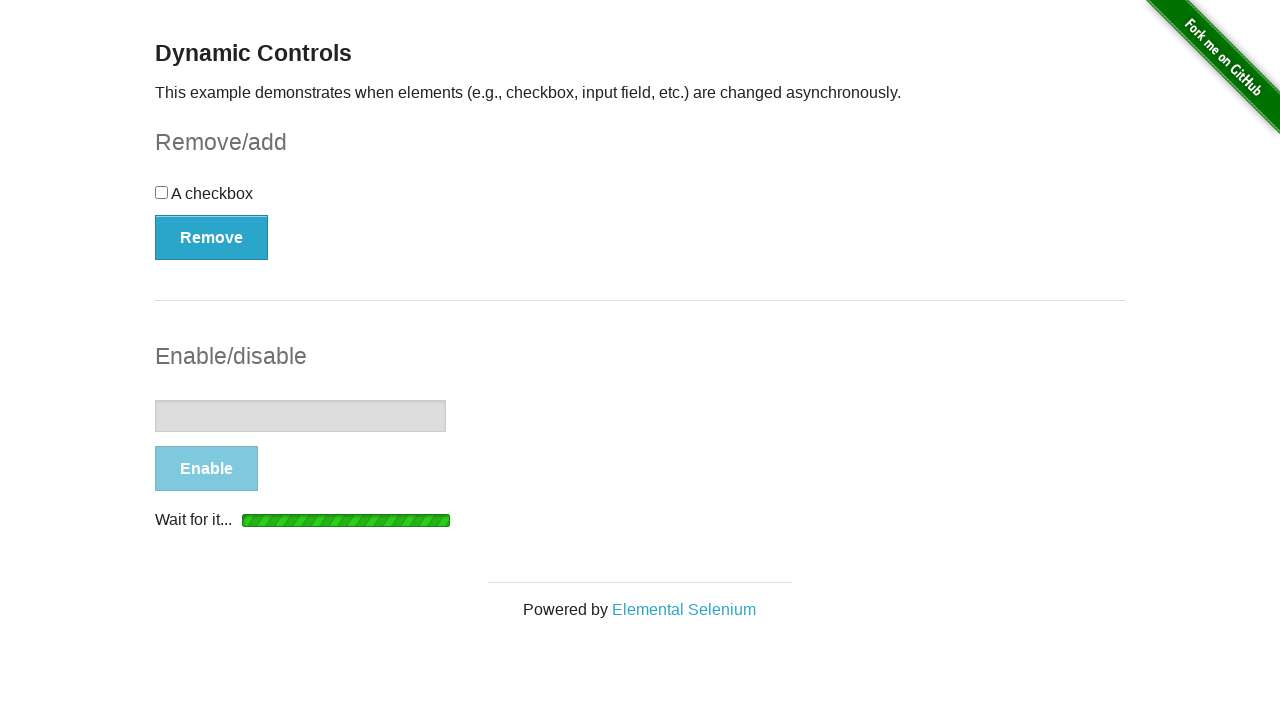

Waited for textbox to become enabled via JavaScript check
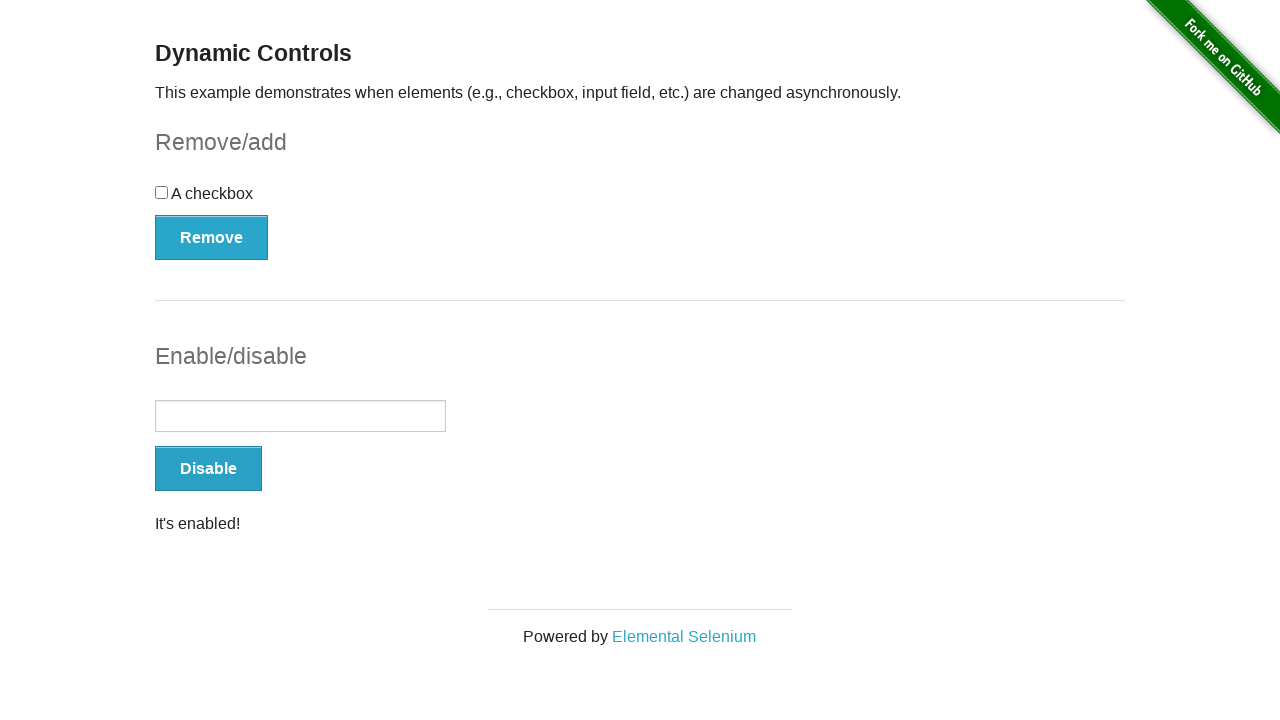

Located the success message element
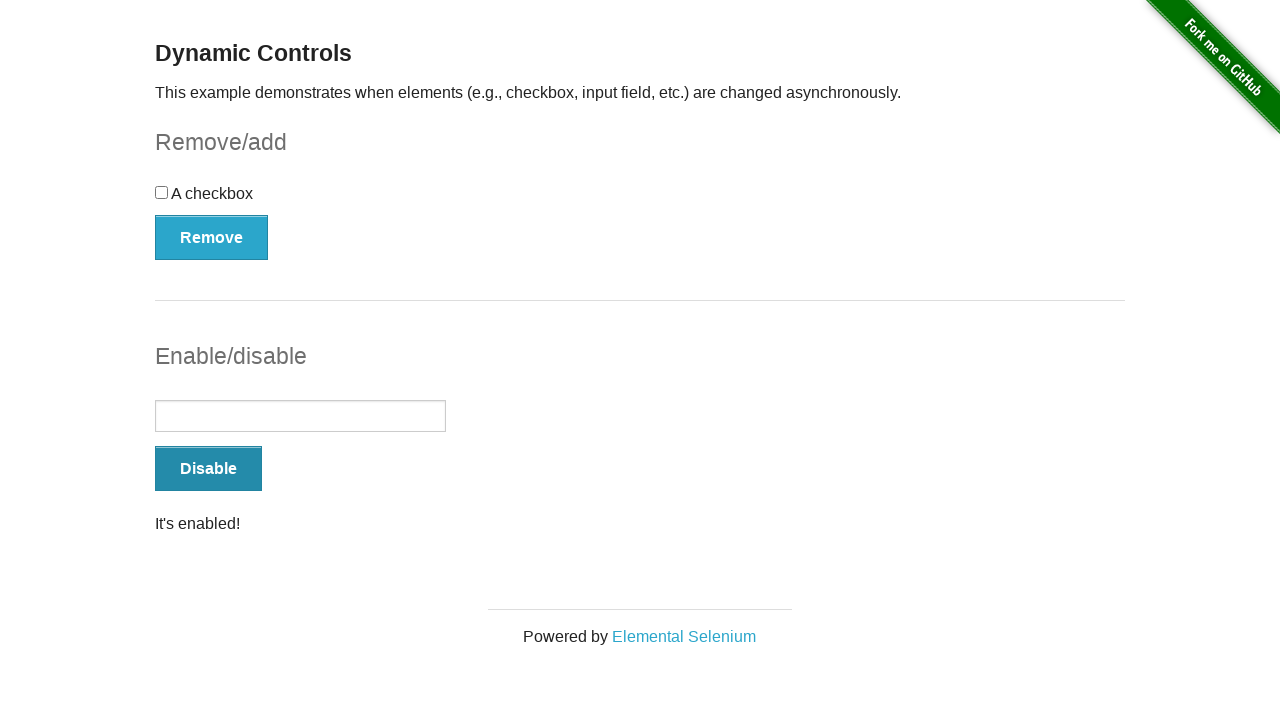

Verified success message 'It's enabled!' is visible
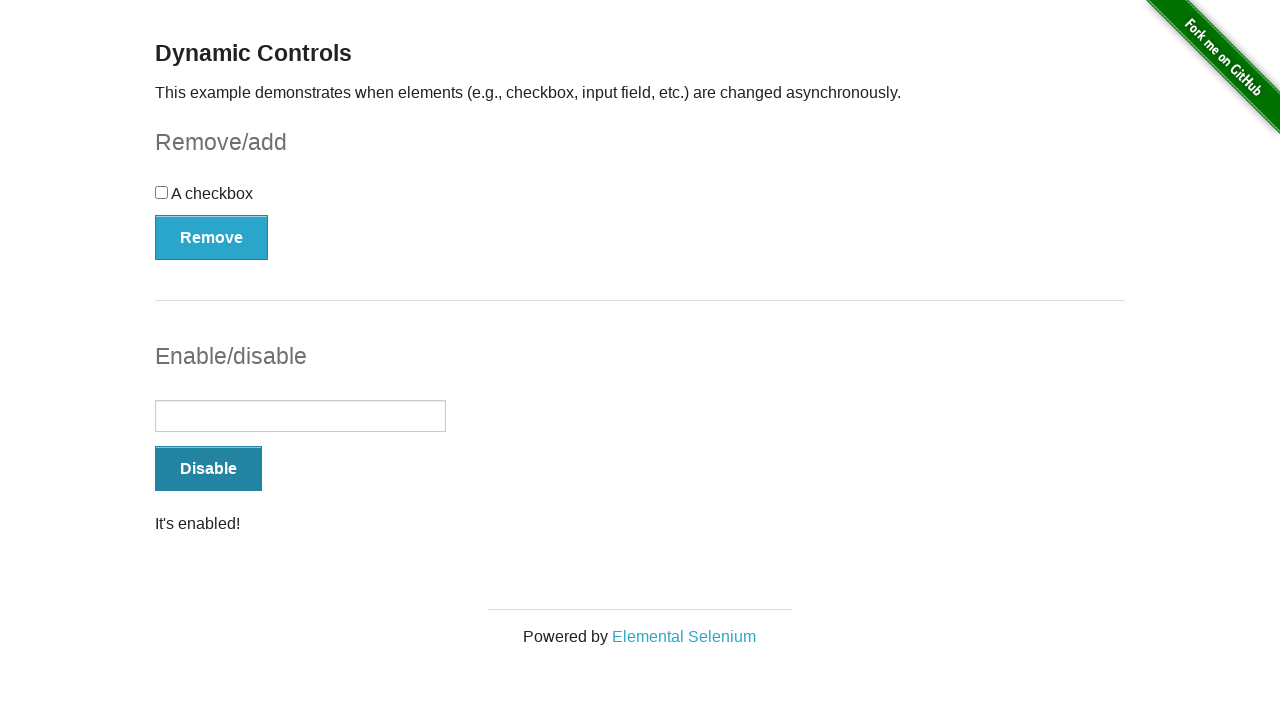

Verified textbox is now enabled
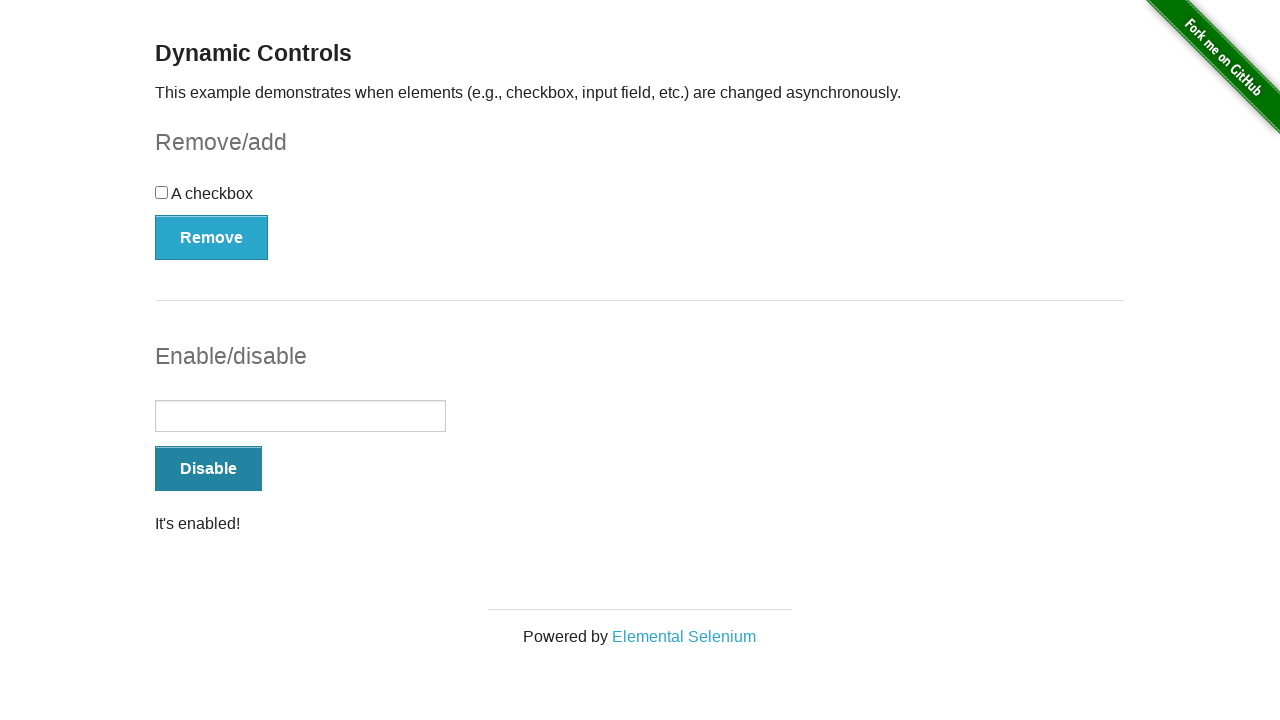

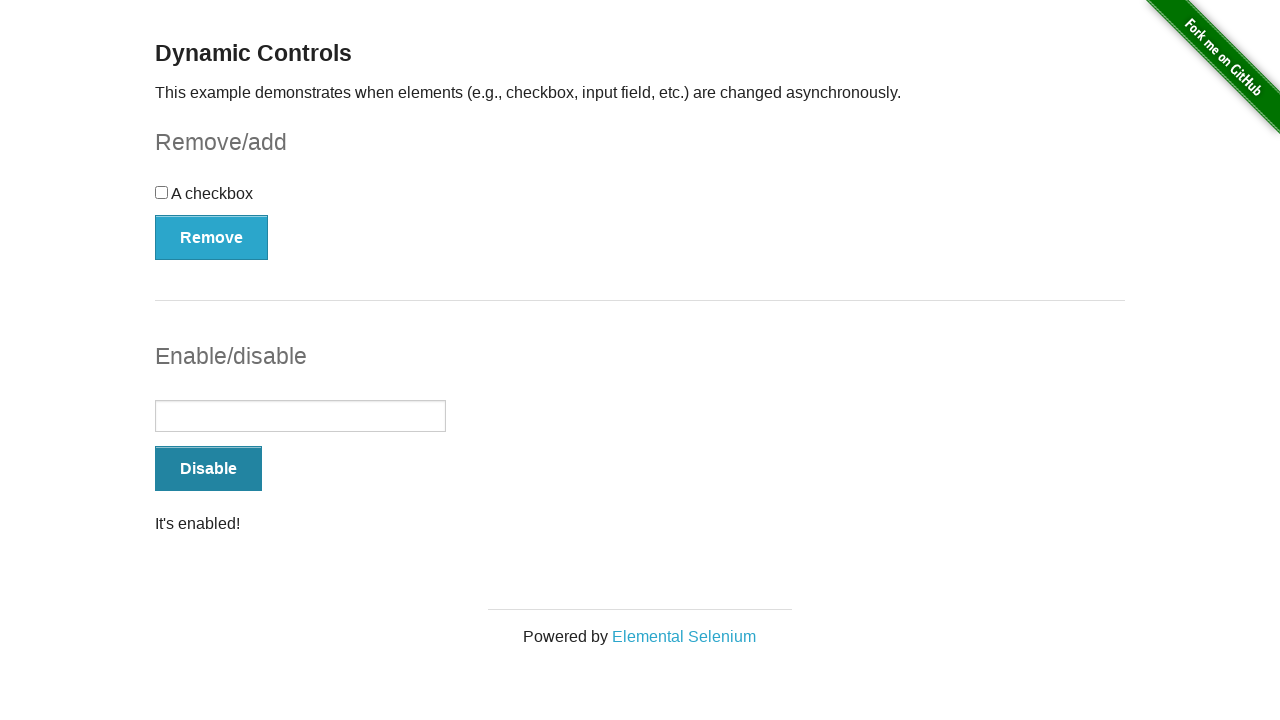